Tests form interaction on the Sauce Labs demo request page by filling an email field and then clearing it

Starting URL: https://saucelabs.com/request-demo

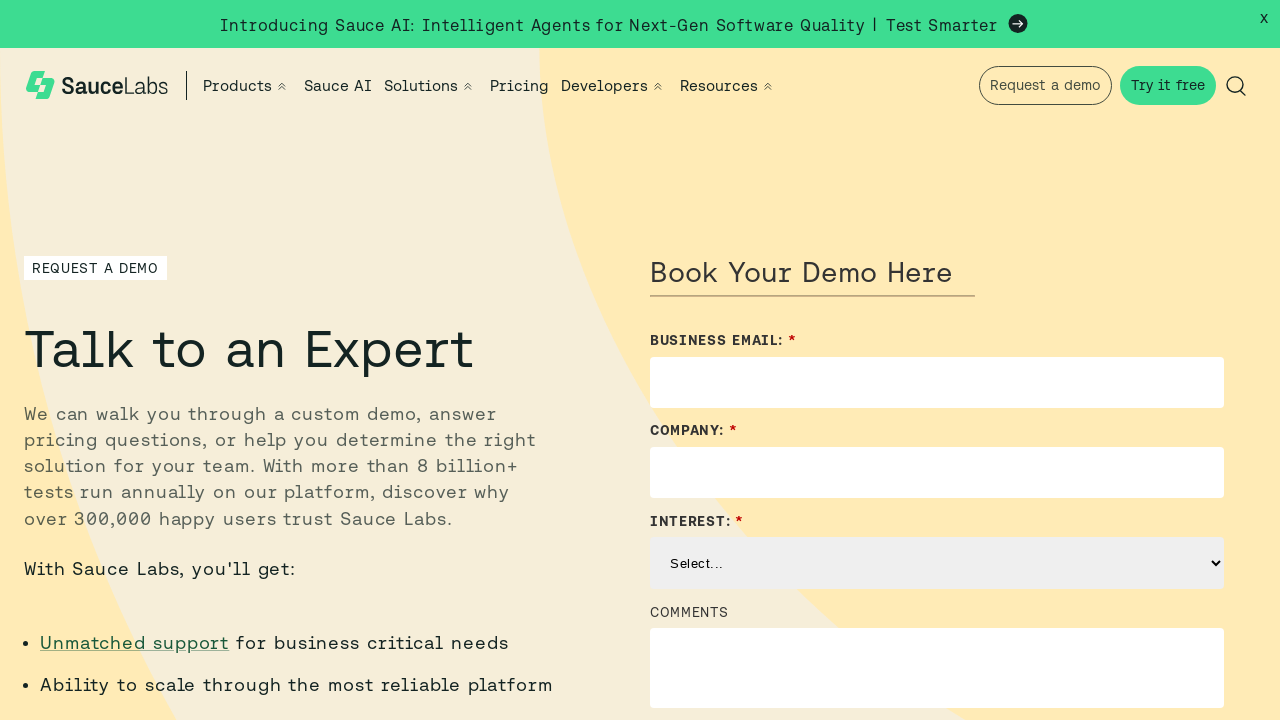

Filled email field with 'giangvh@gmail.com' on #Email
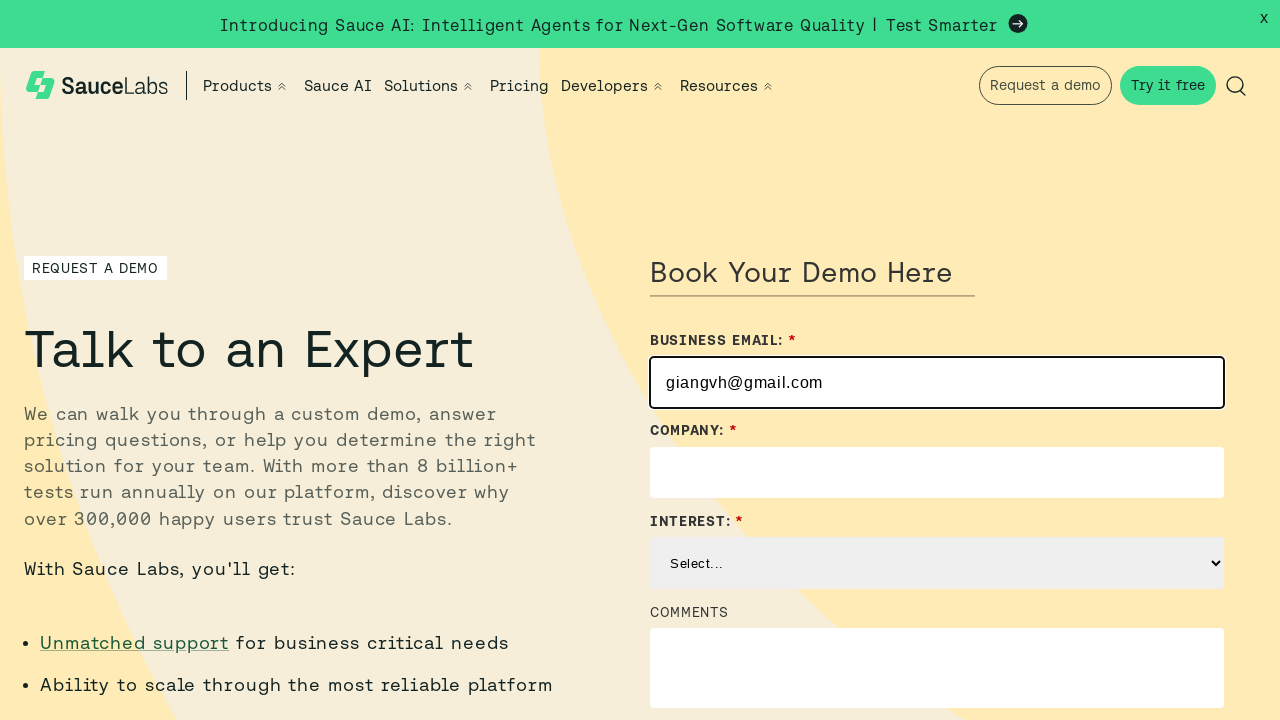

Waited 1 second to observe filled email field
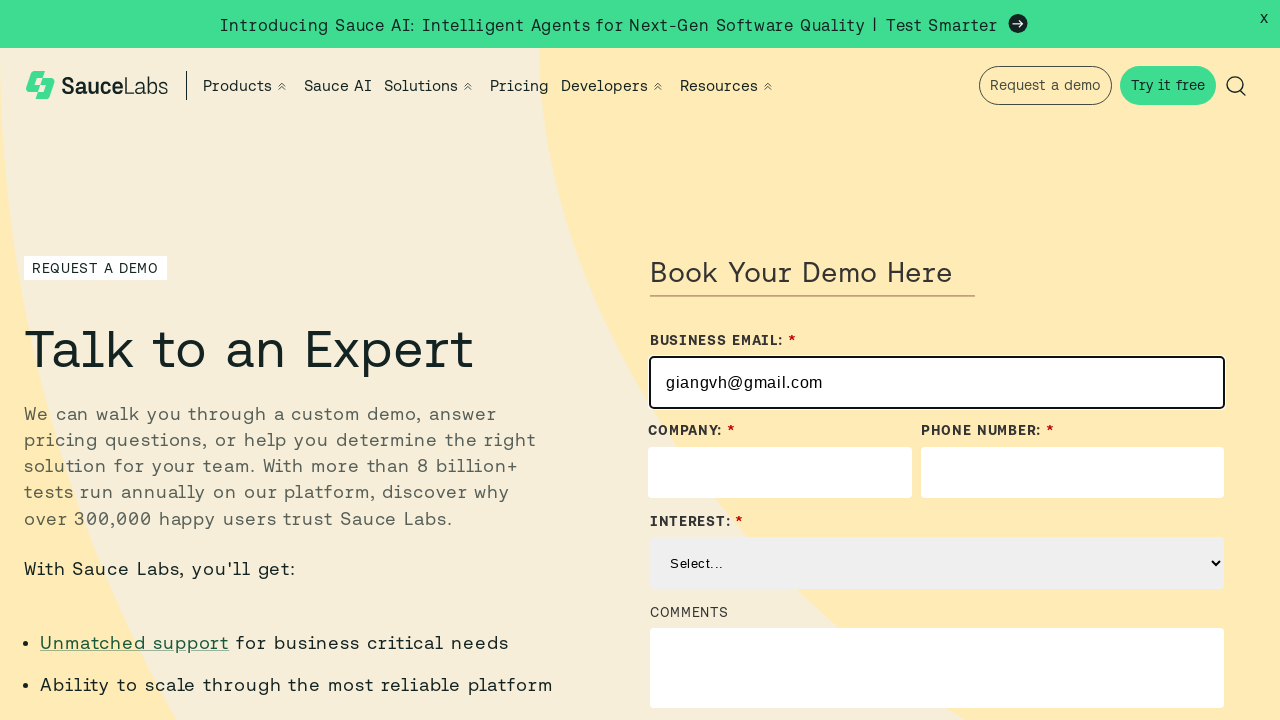

Cleared the email field on #Email
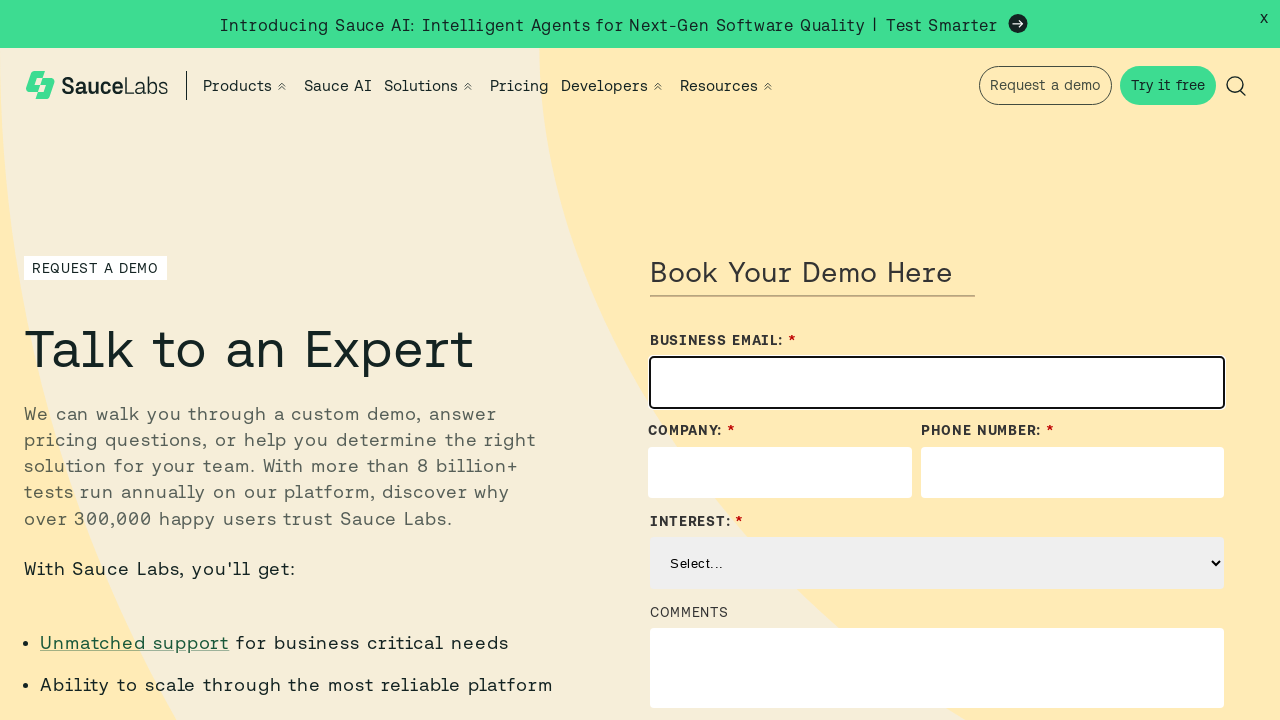

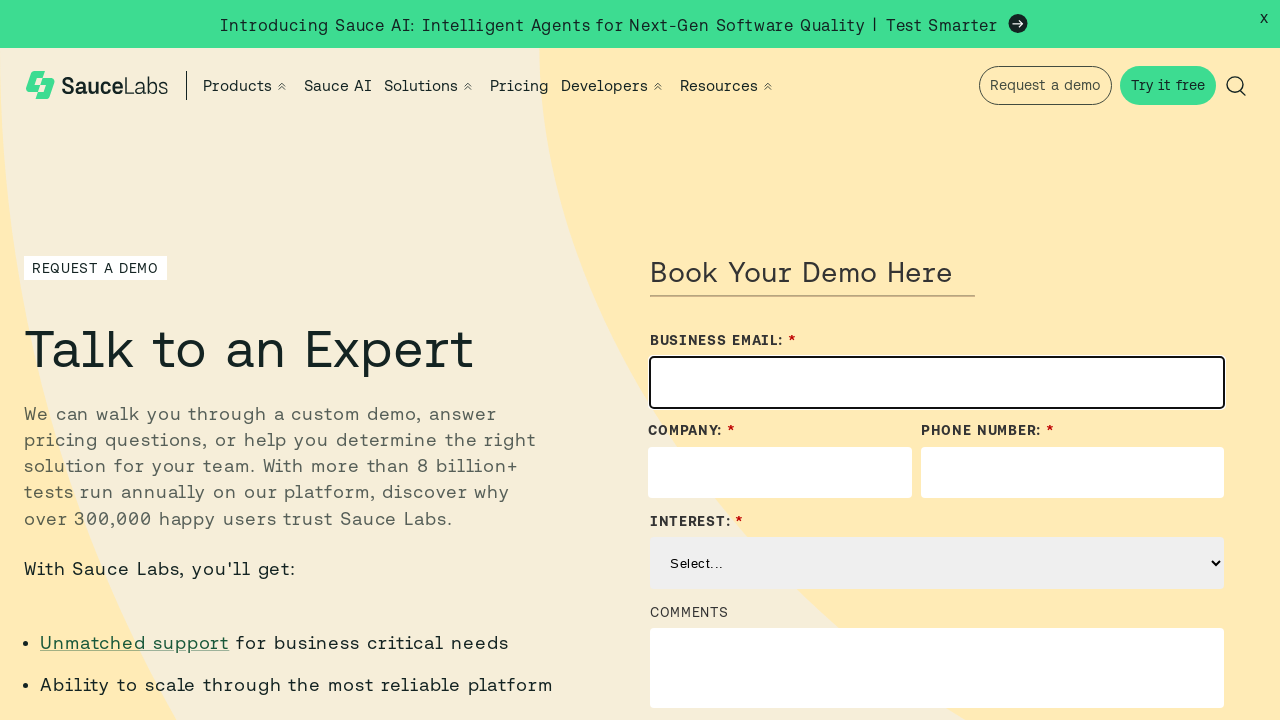